Tests dynamic controls page by clicking a button to remove a checkbox and verifying the "It's gone!" message appears

Starting URL: https://the-internet.herokuapp.com/dynamic_controls

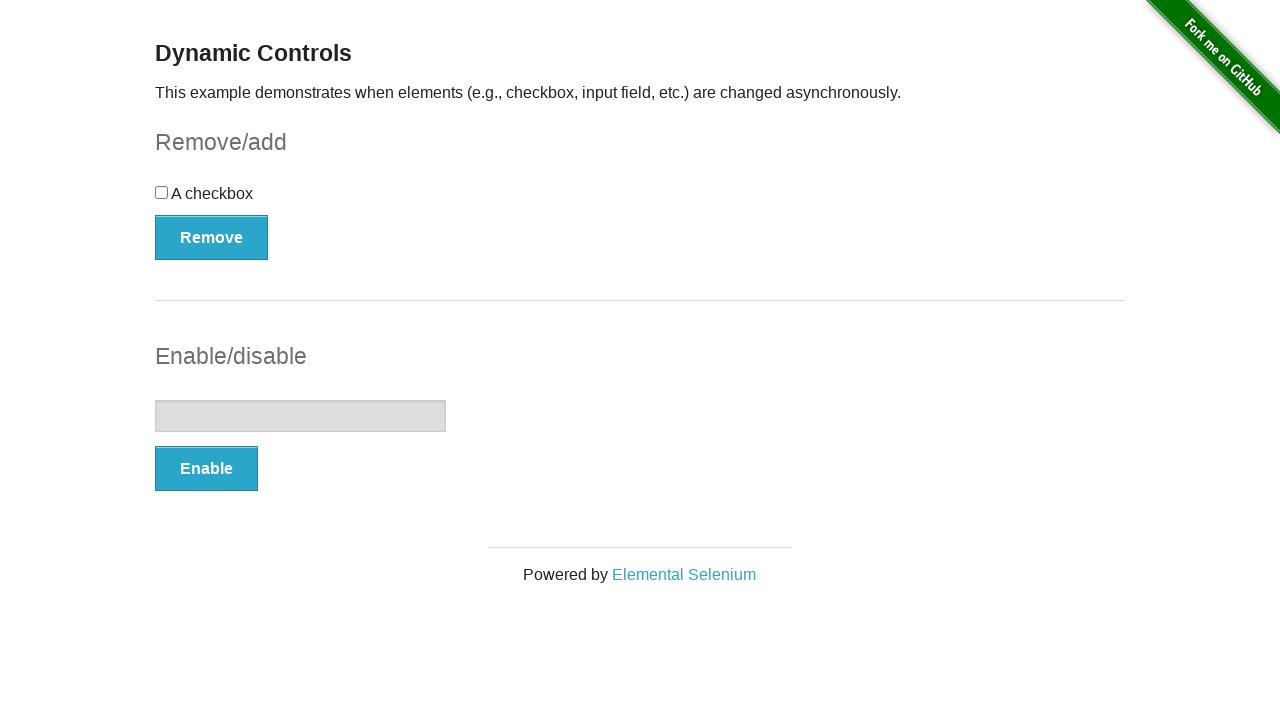

Clicked remove button in checkbox example section at (212, 237) on #checkbox-example > button
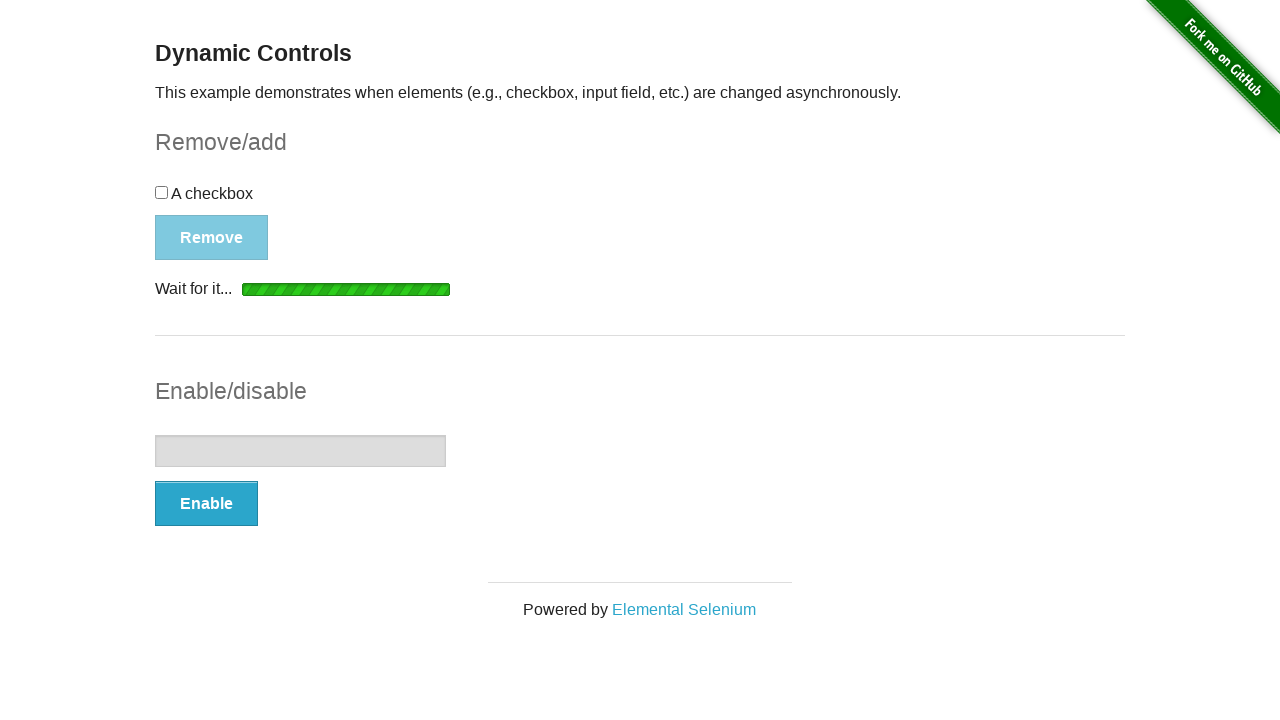

Waited for 'It's gone!' message to appear
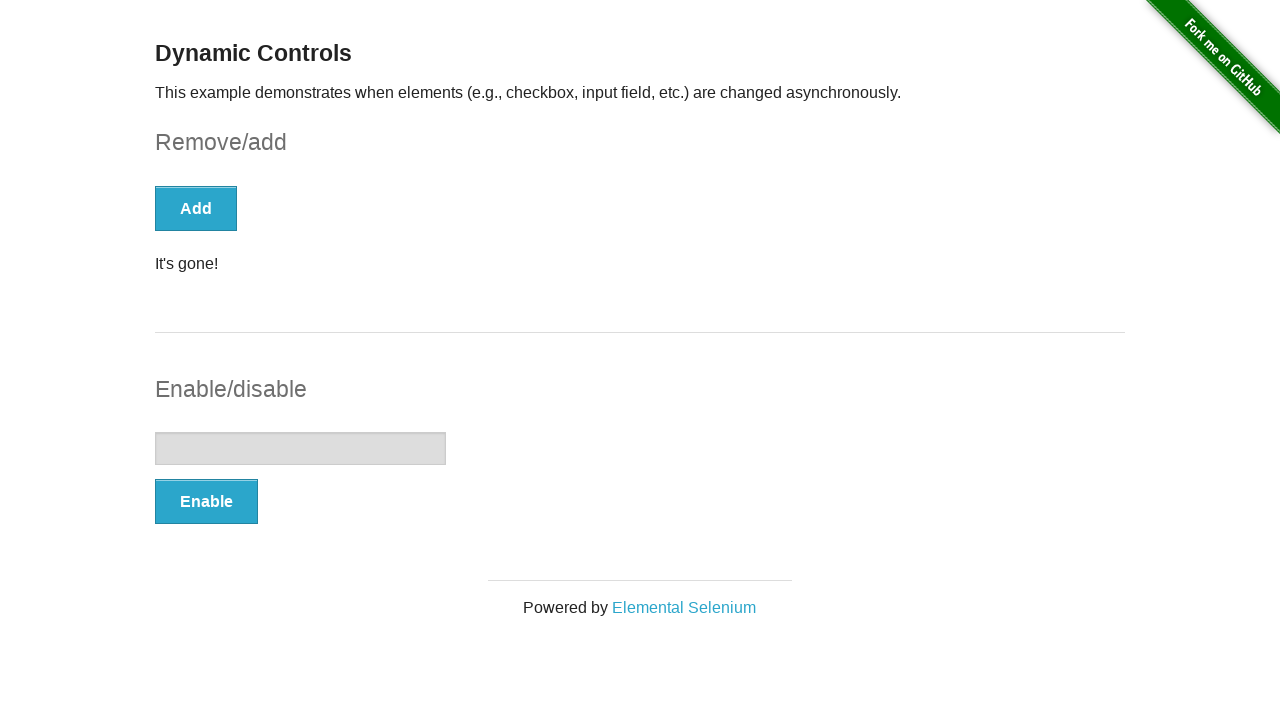

Verified message text displays 'It's gone!'
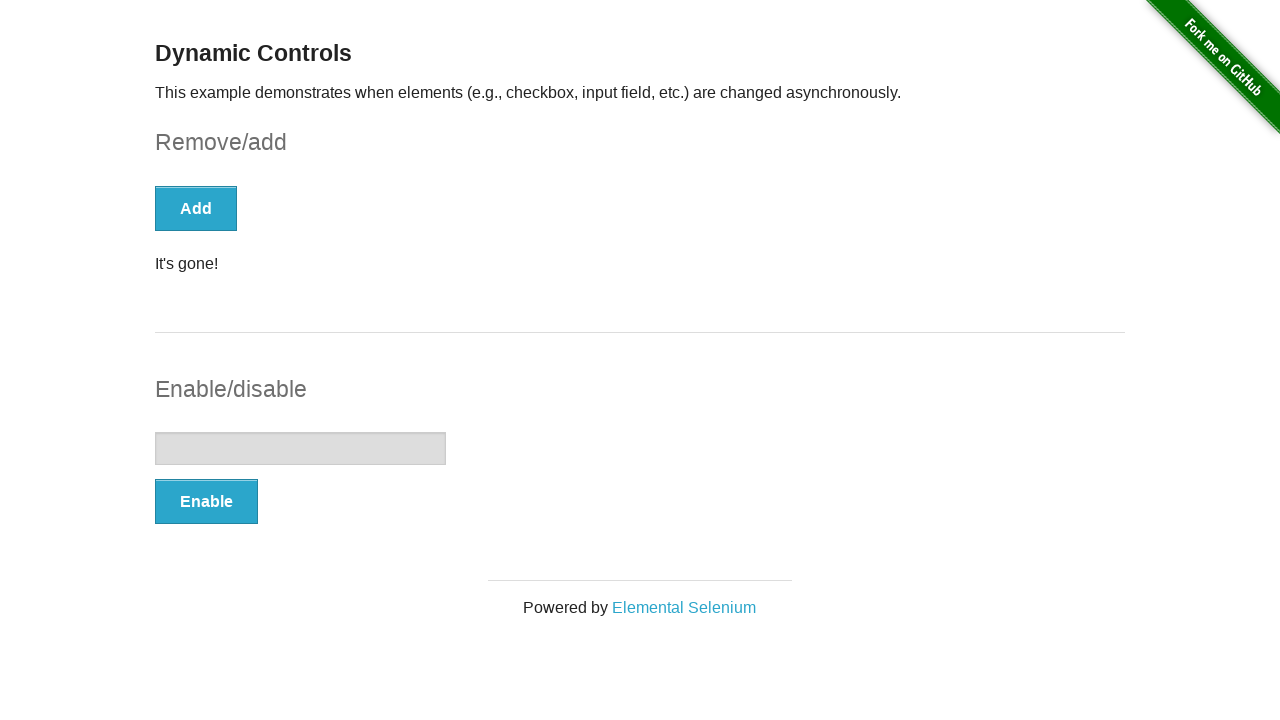

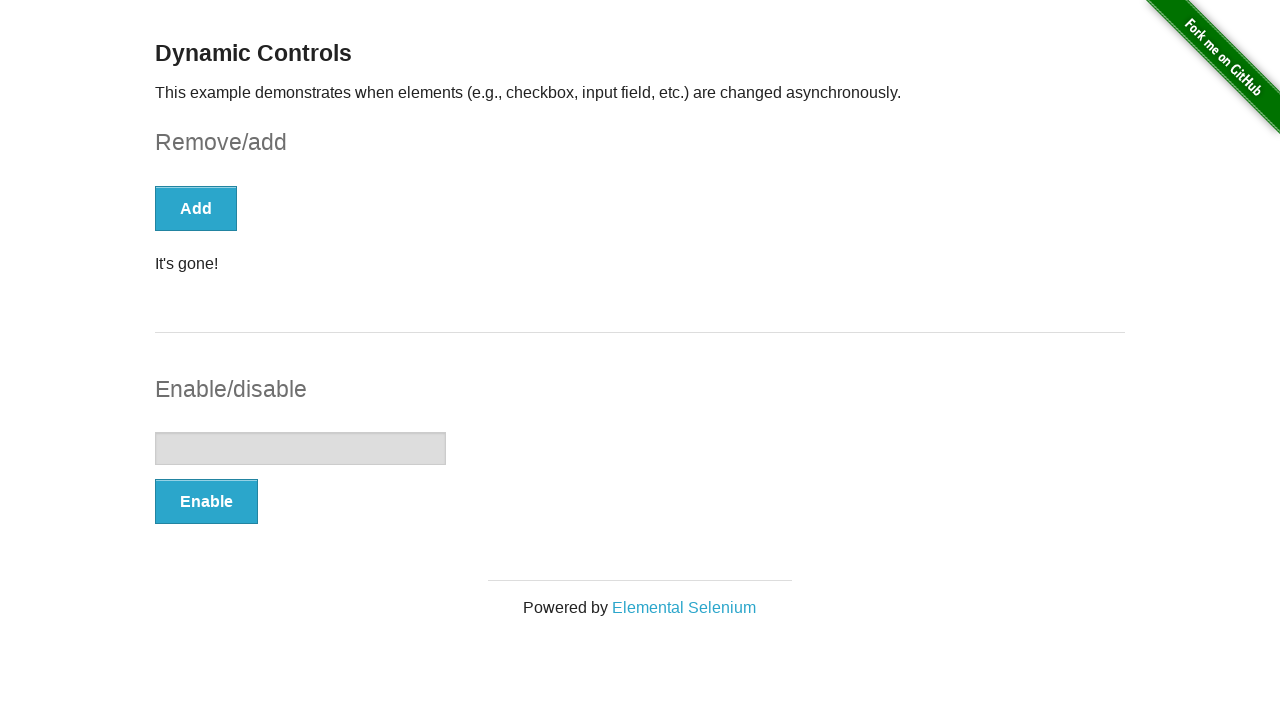